Tests sign-up validation by entering a short username and verifying the username length error message

Starting URL: https://www.demoblaze.com/index.html

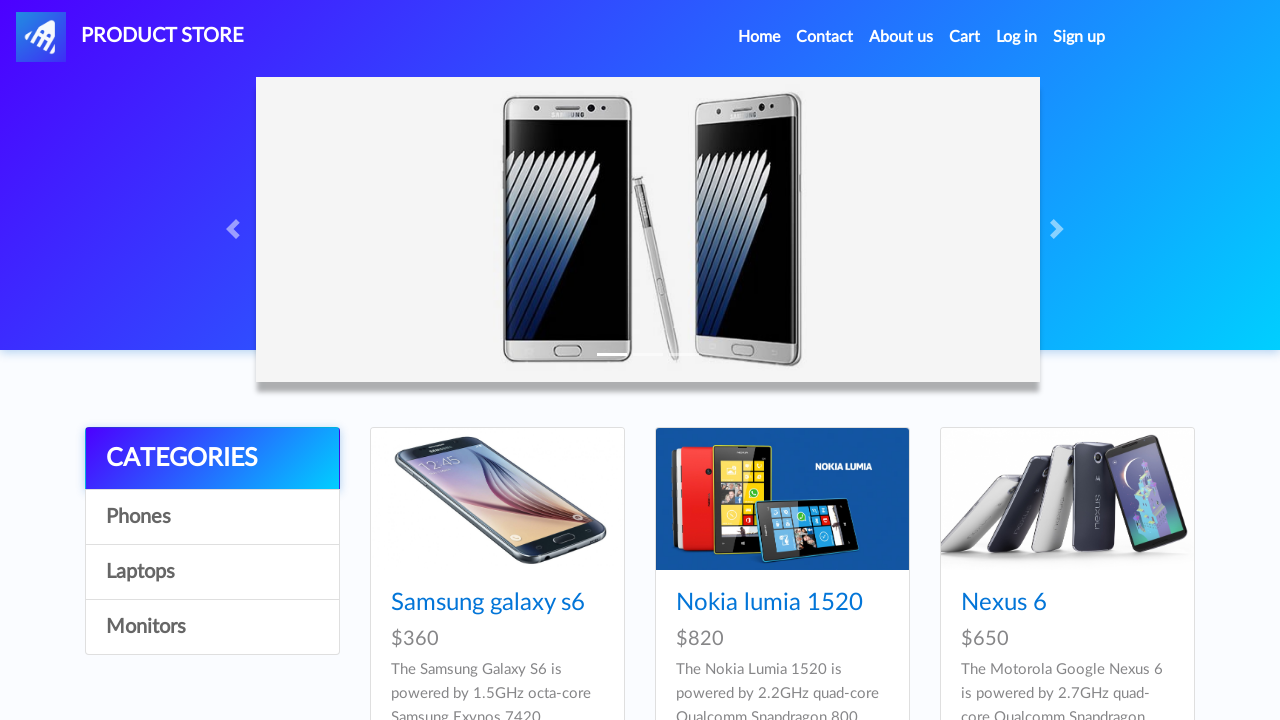

Clicked Sign Up button to open the form at (1079, 37) on #signin2
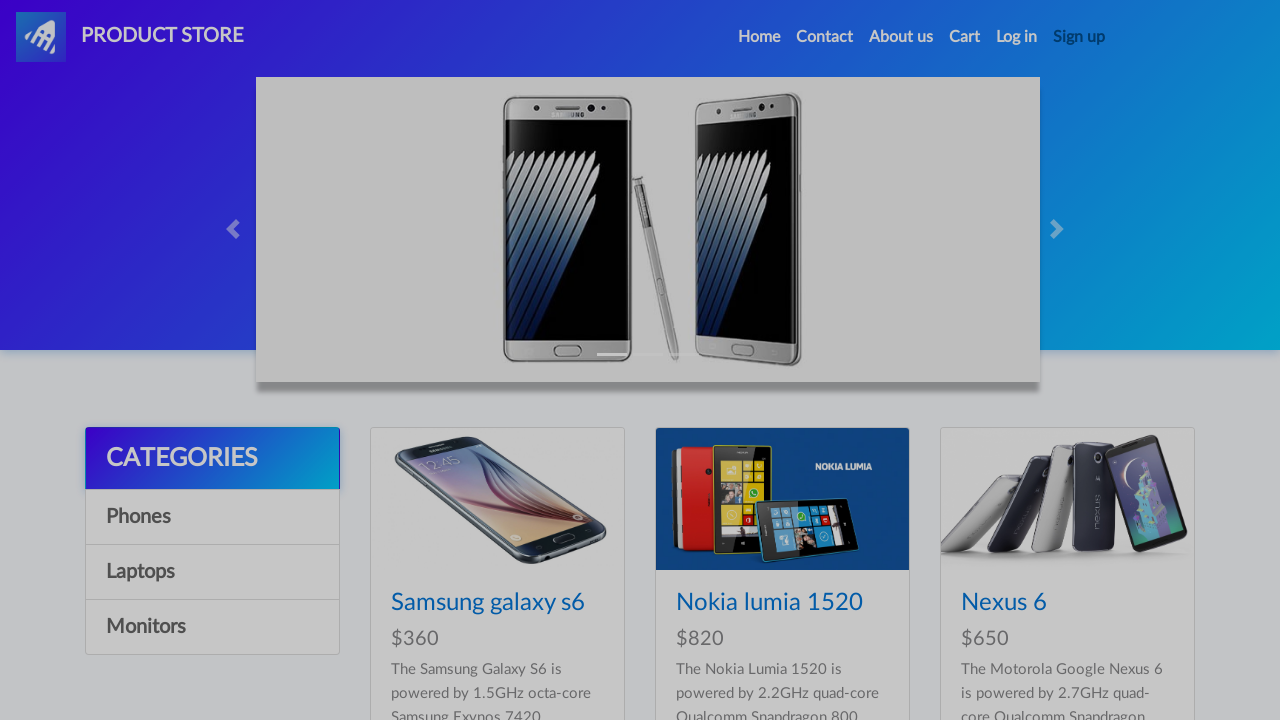

Sign-up modal appeared with username field visible
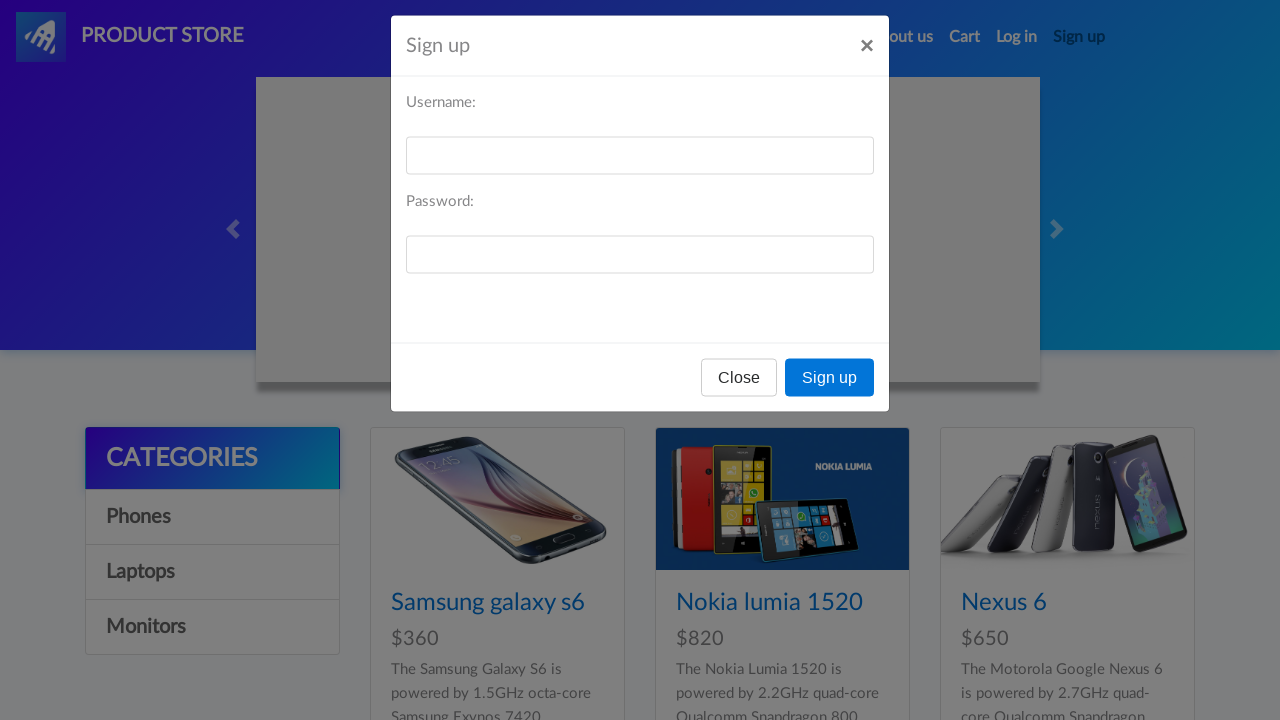

Filled username field with short username 'er' on #sign-username
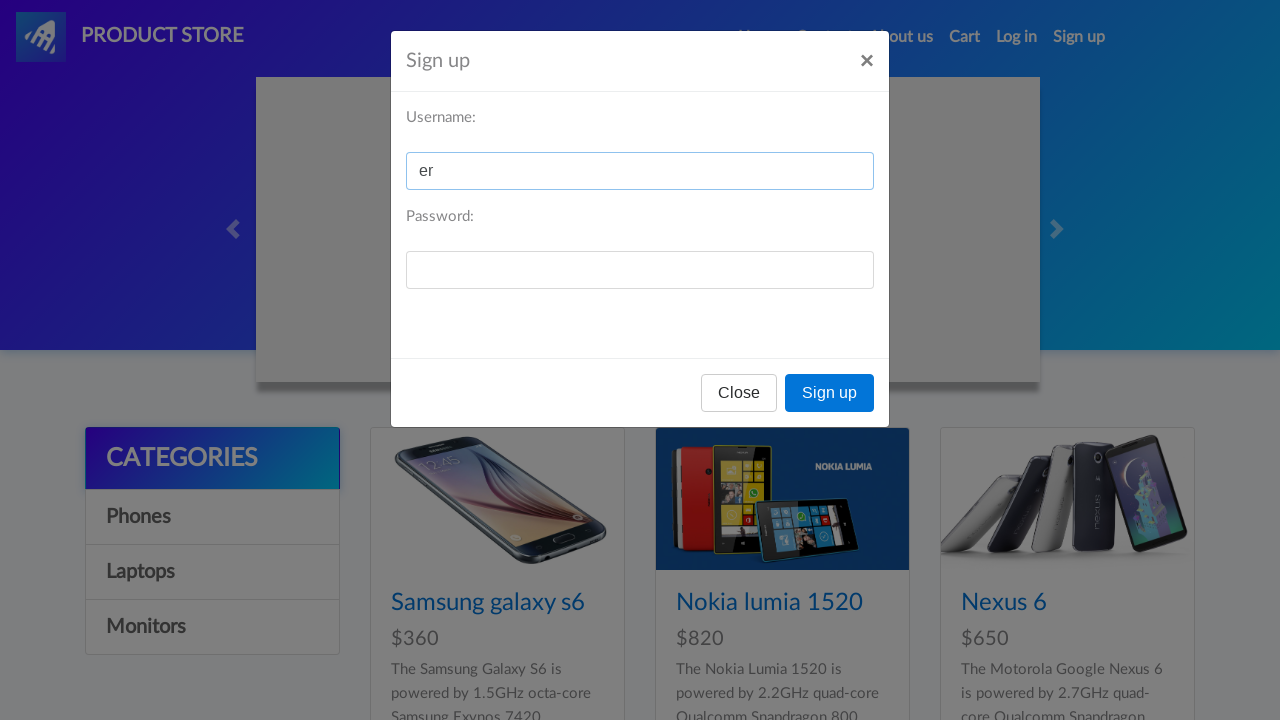

Filled password field with '1' on #sign-password
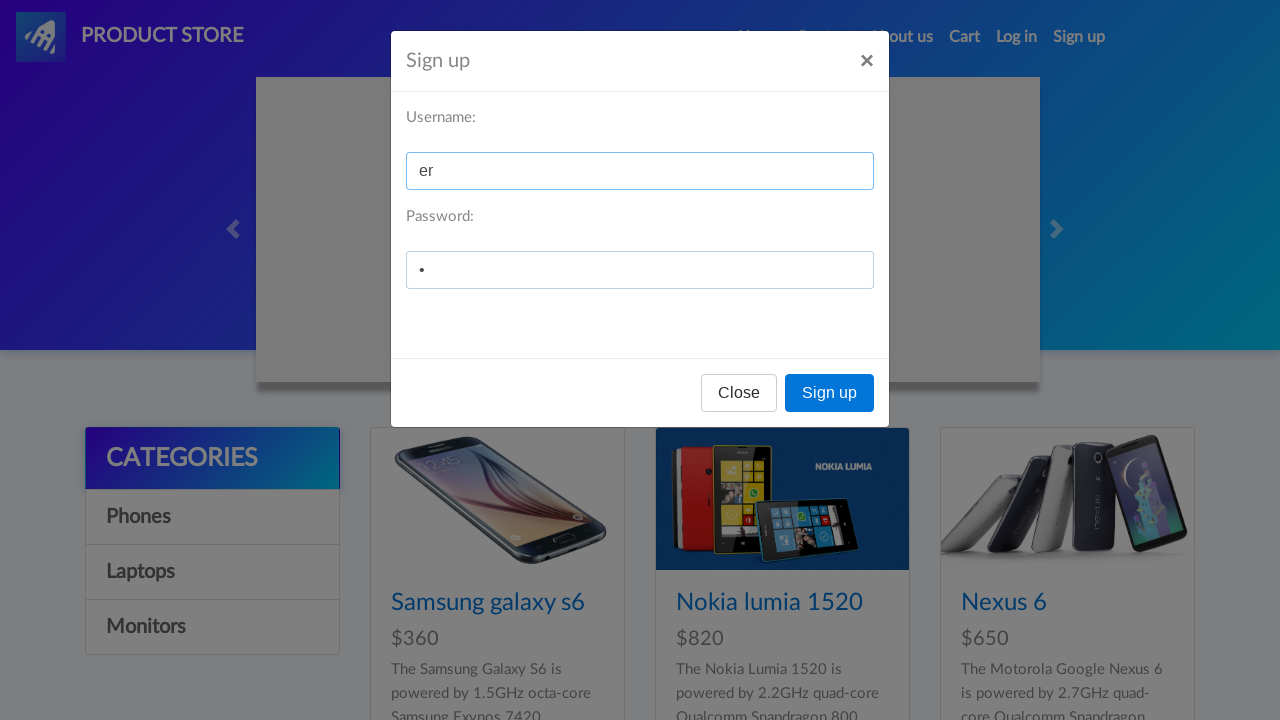

Clicked Sign Up button to submit the form at (830, 393) on button:text('Sign up')
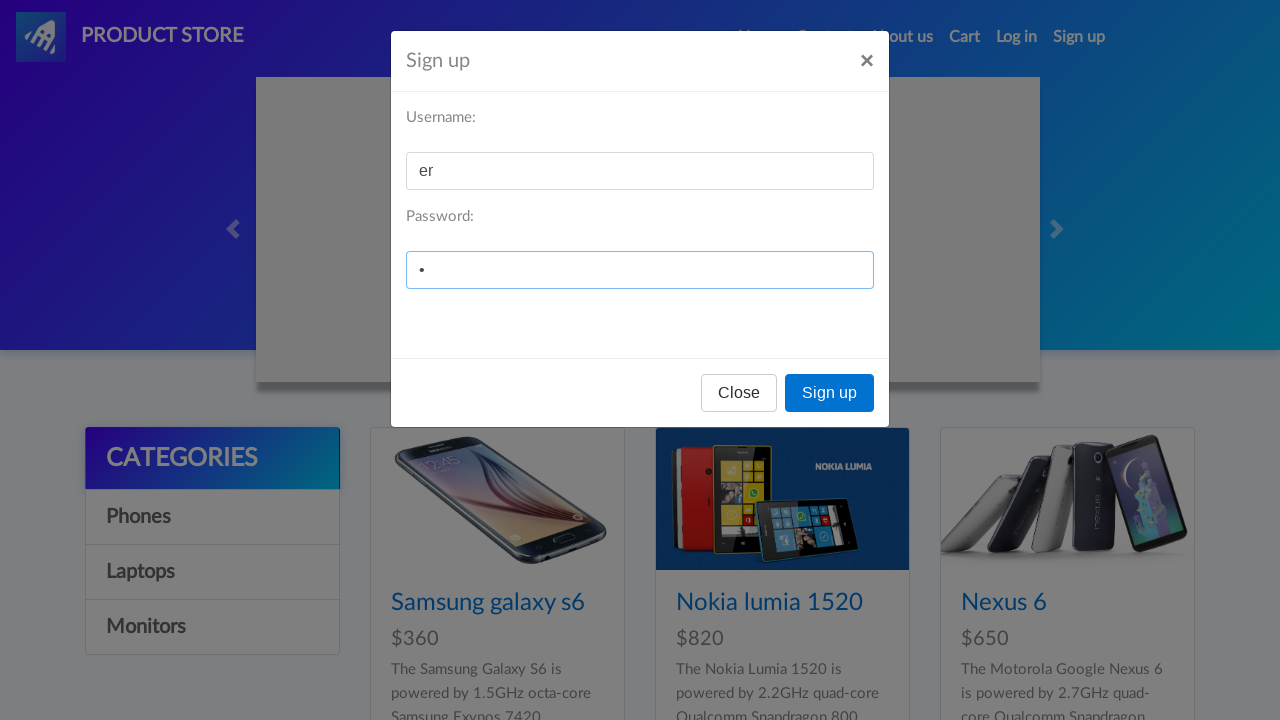

Alert dialog handler registered and accepted
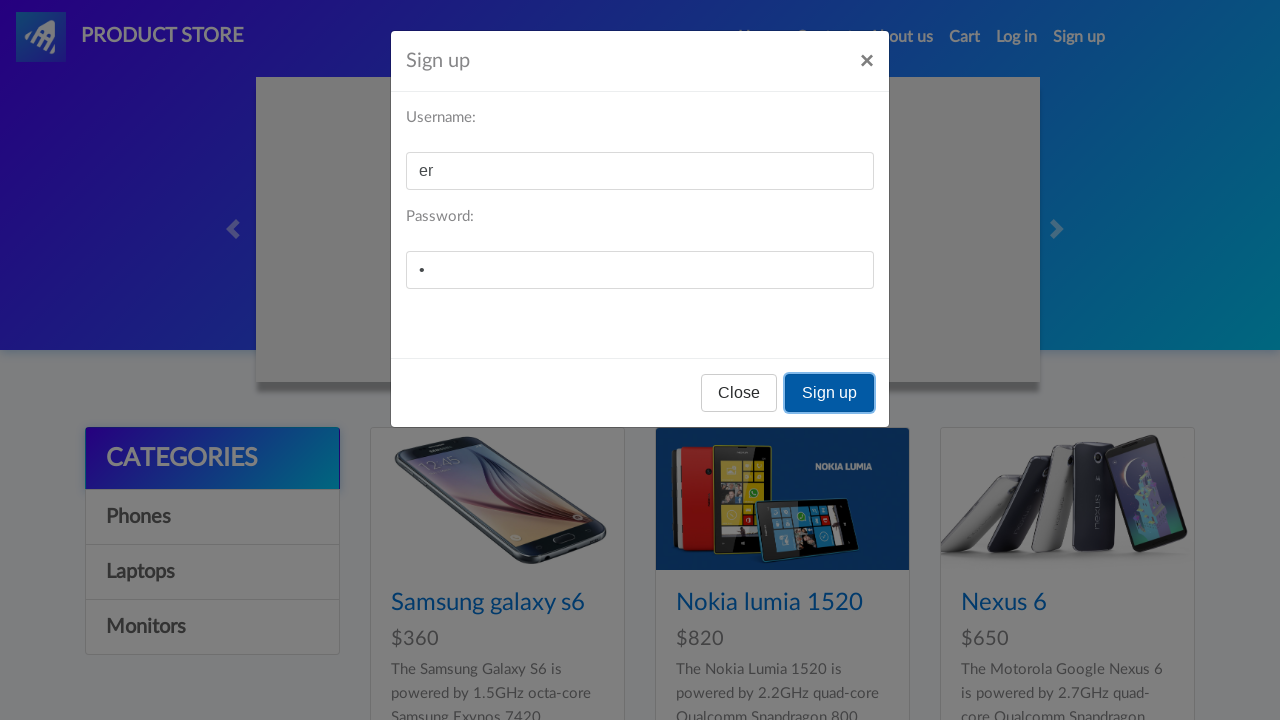

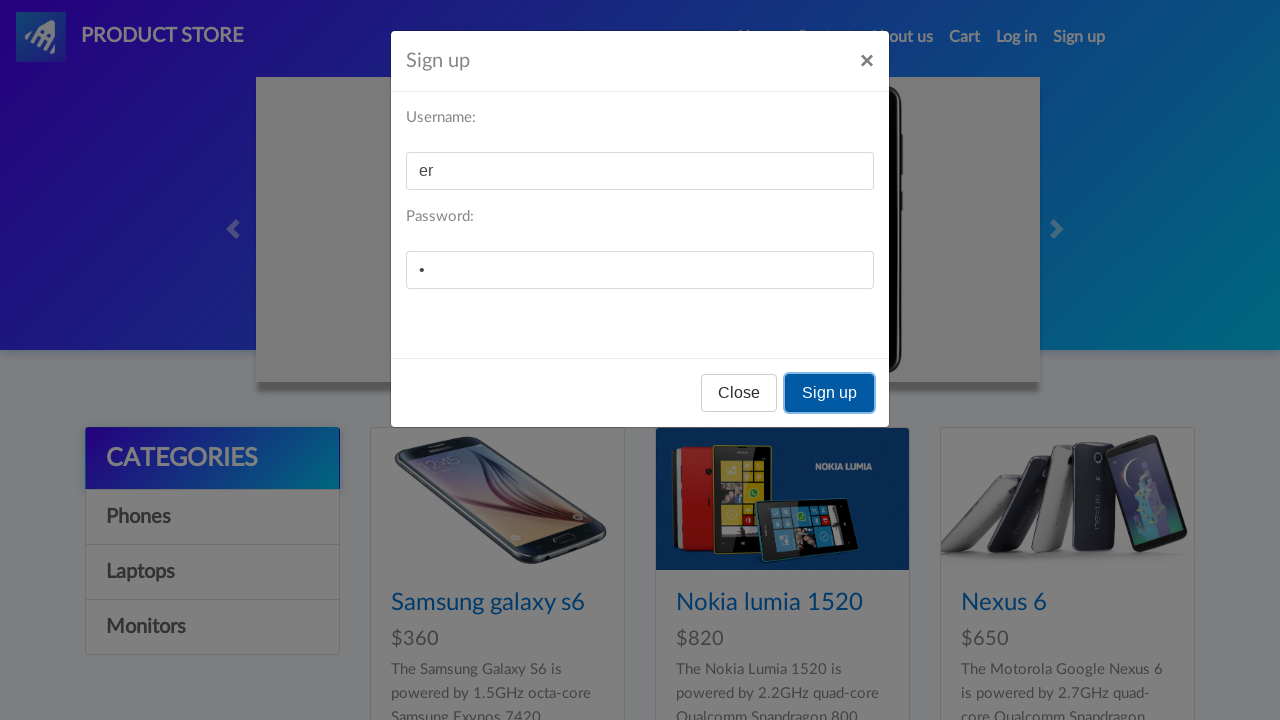